Tests a data types form by filling in personal information fields (name, address, contact details, job info) with an intentionally empty zip code field, then submits the form to verify field validation behavior.

Starting URL: https://bonigarcia.dev/selenium-webdriver-java/data-types.html

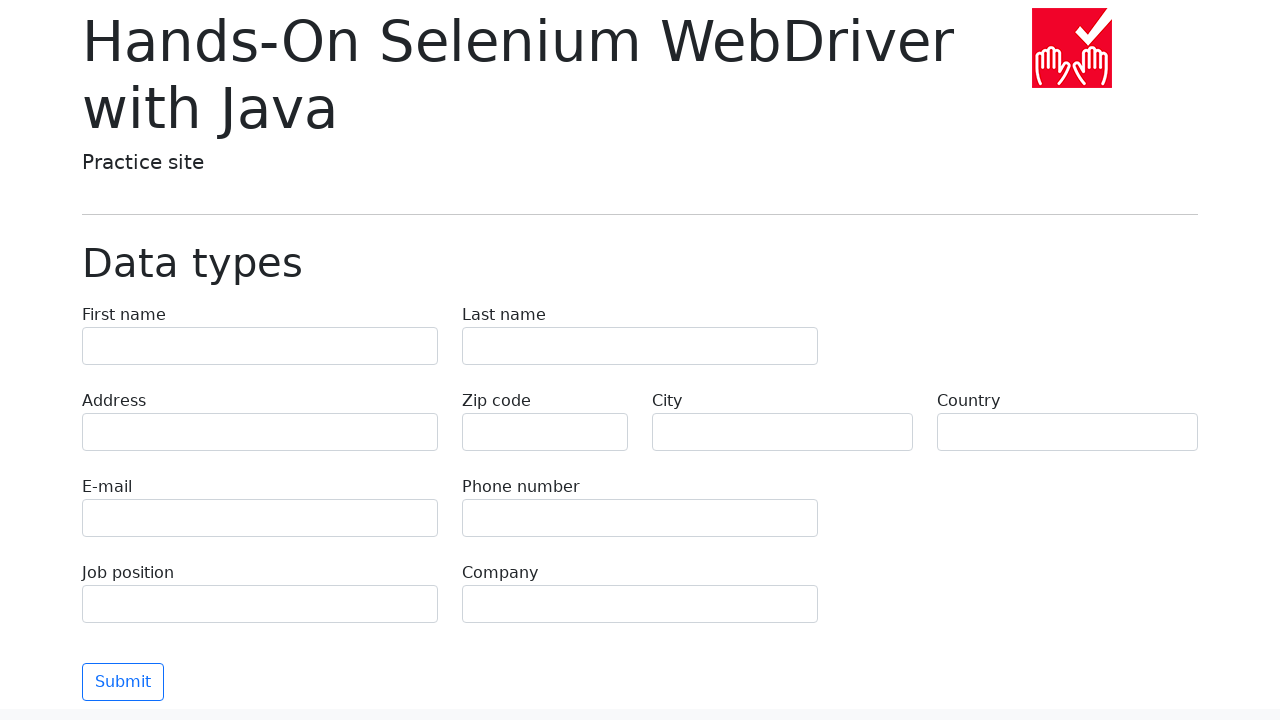

Filled first name field with 'Иван' on input[name='first-name']
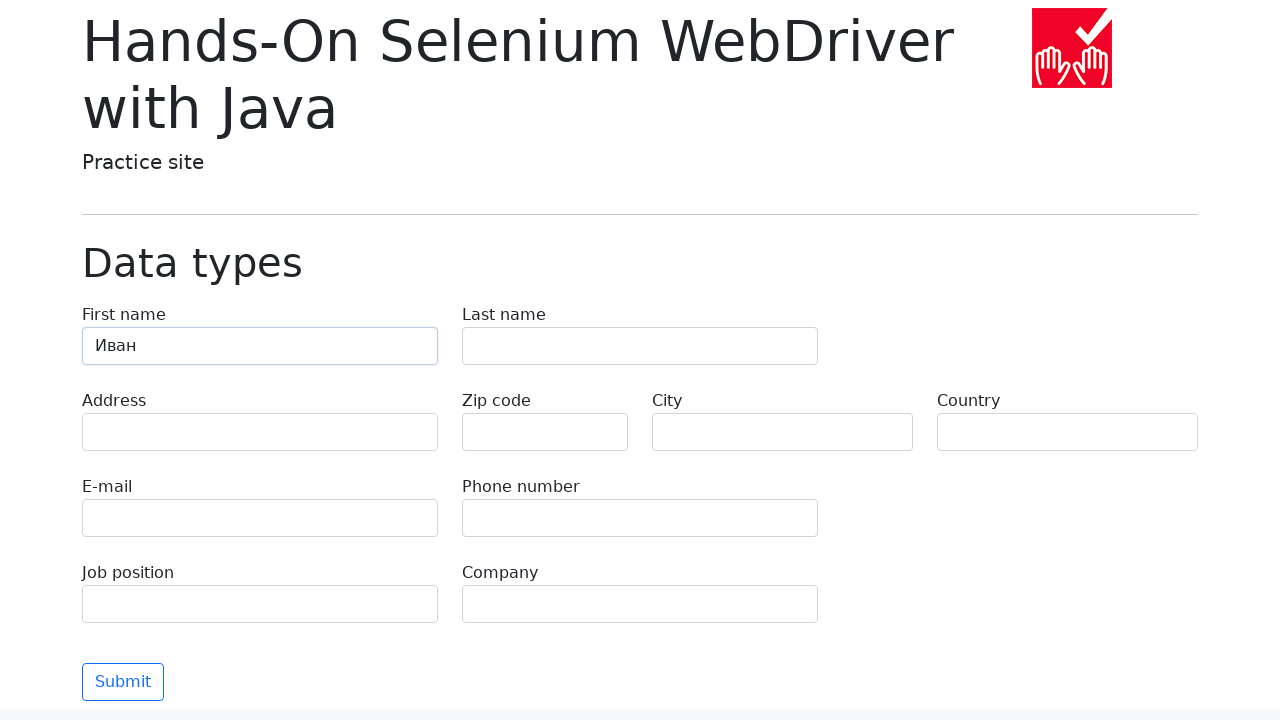

Filled last name field with 'Петров' on input[name='last-name']
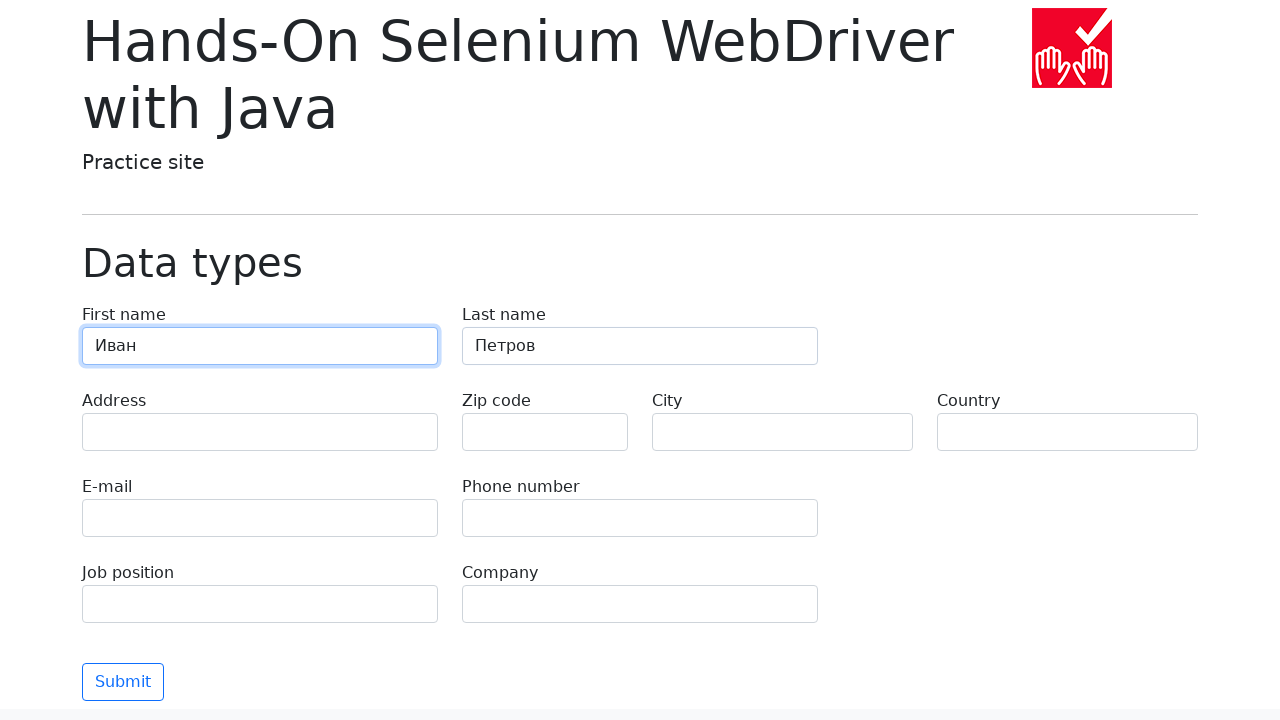

Filled address field with 'Ленина, 55-3' on input[name='address']
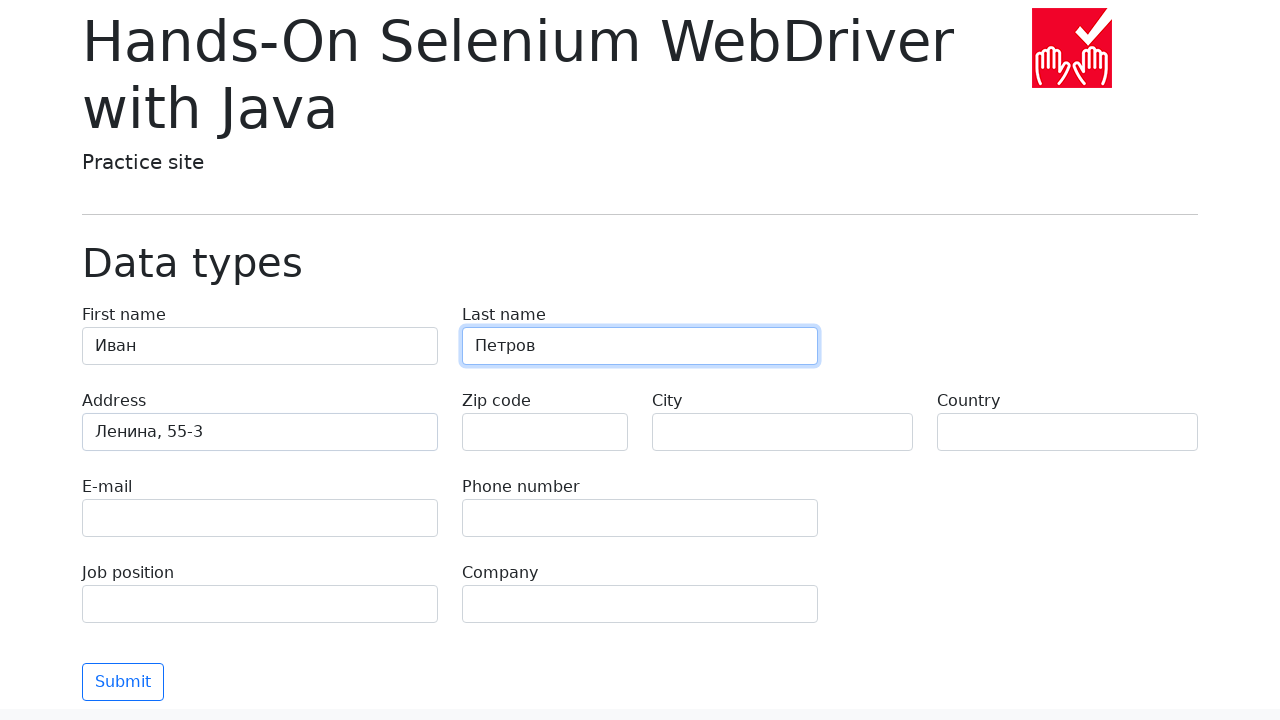

Filled email field with 'test@skypro.com' on input[name='e-mail']
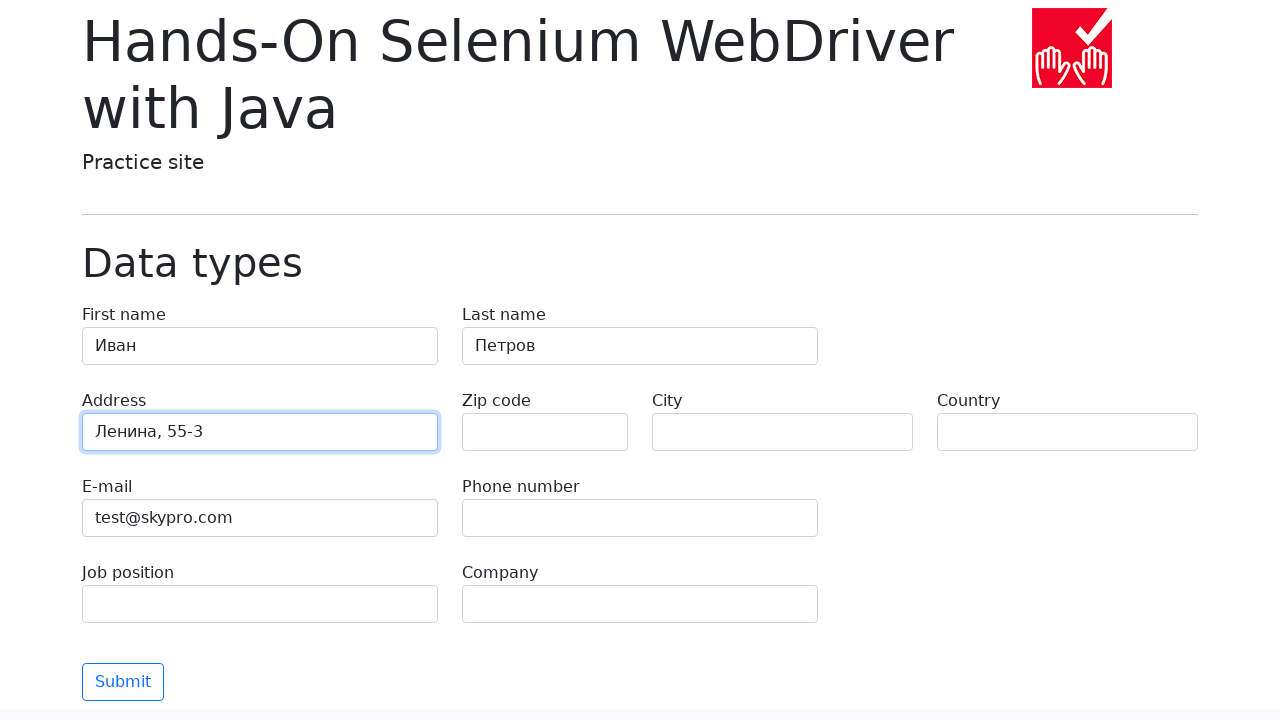

Filled phone field with '+7985899998787' on input[name='phone']
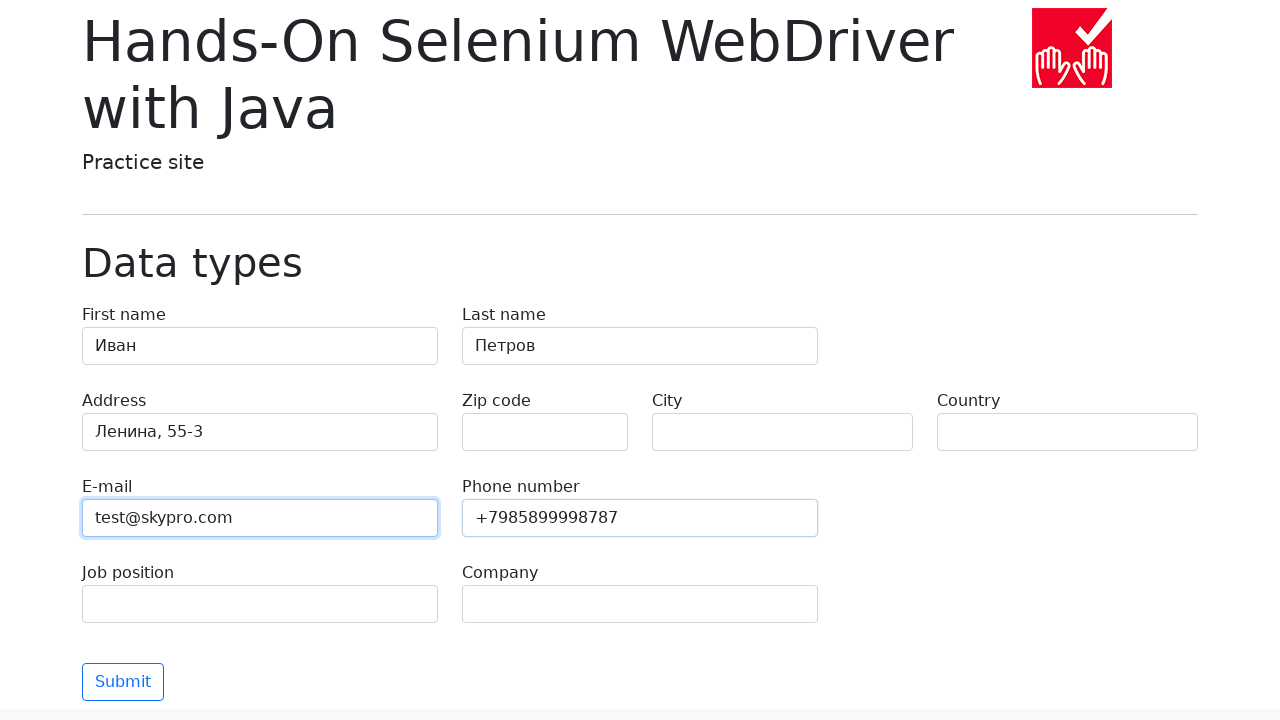

Left zip code field empty intentionally to test validation on input[name='zip-code']
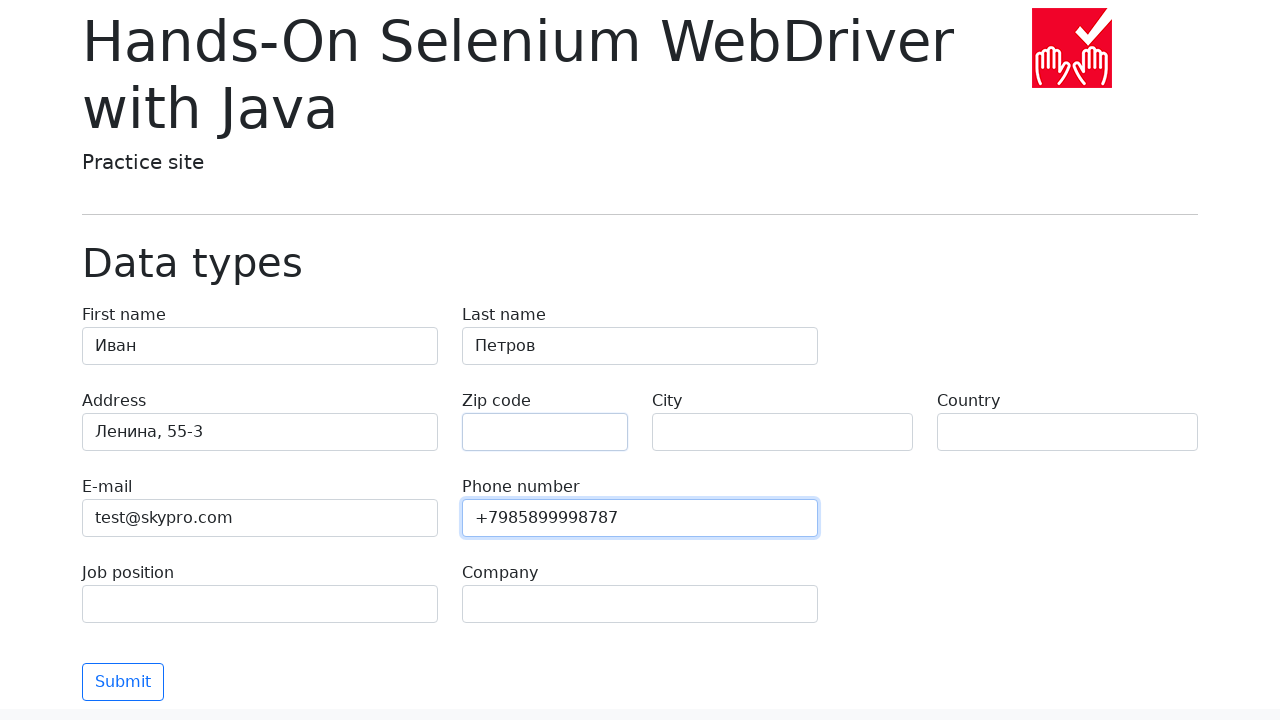

Filled city field with 'Москва' on input[name='city']
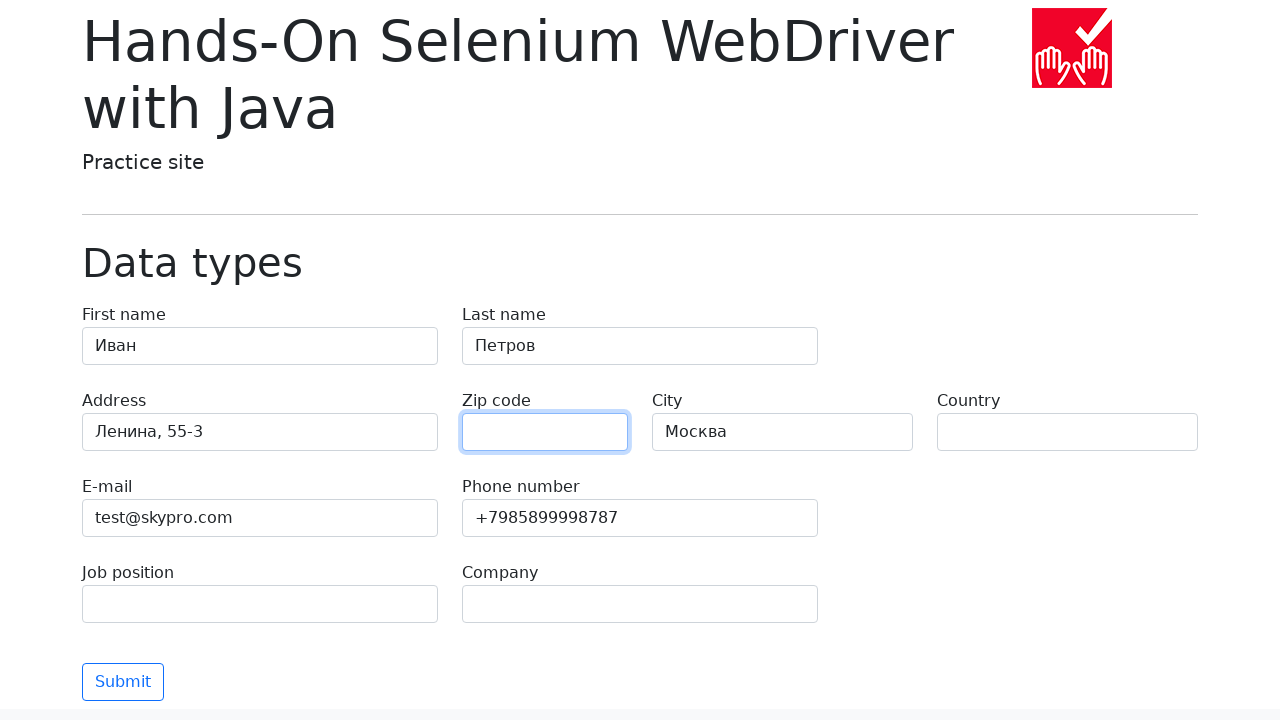

Filled country field with 'Россия' on input[name='country']
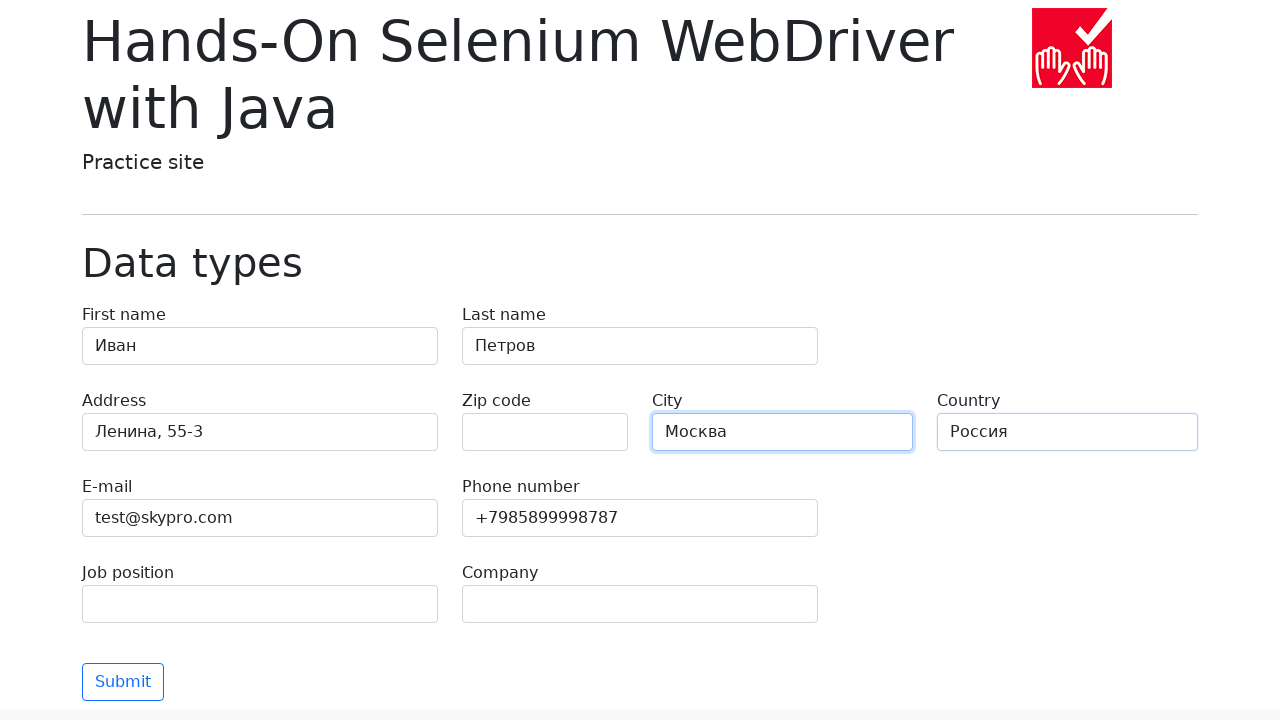

Filled job position field with 'QA' on input[name='job-position']
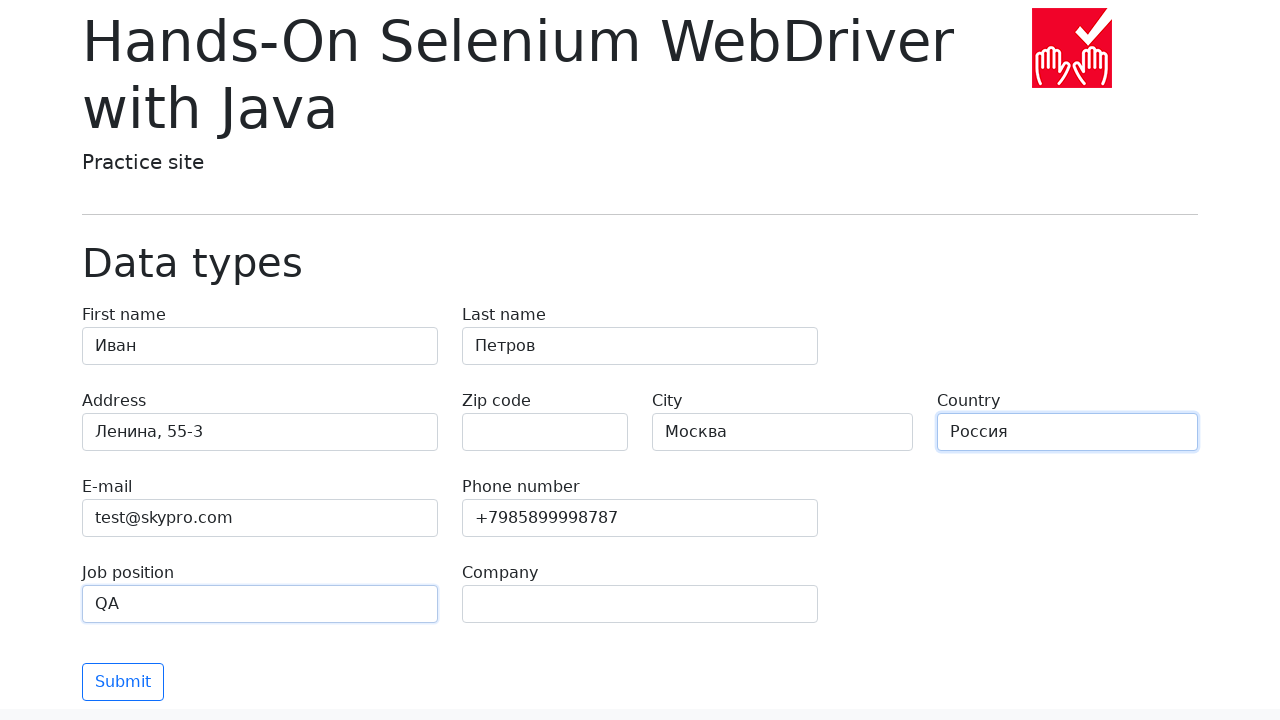

Filled company field with 'SkyPro' on input[name='company']
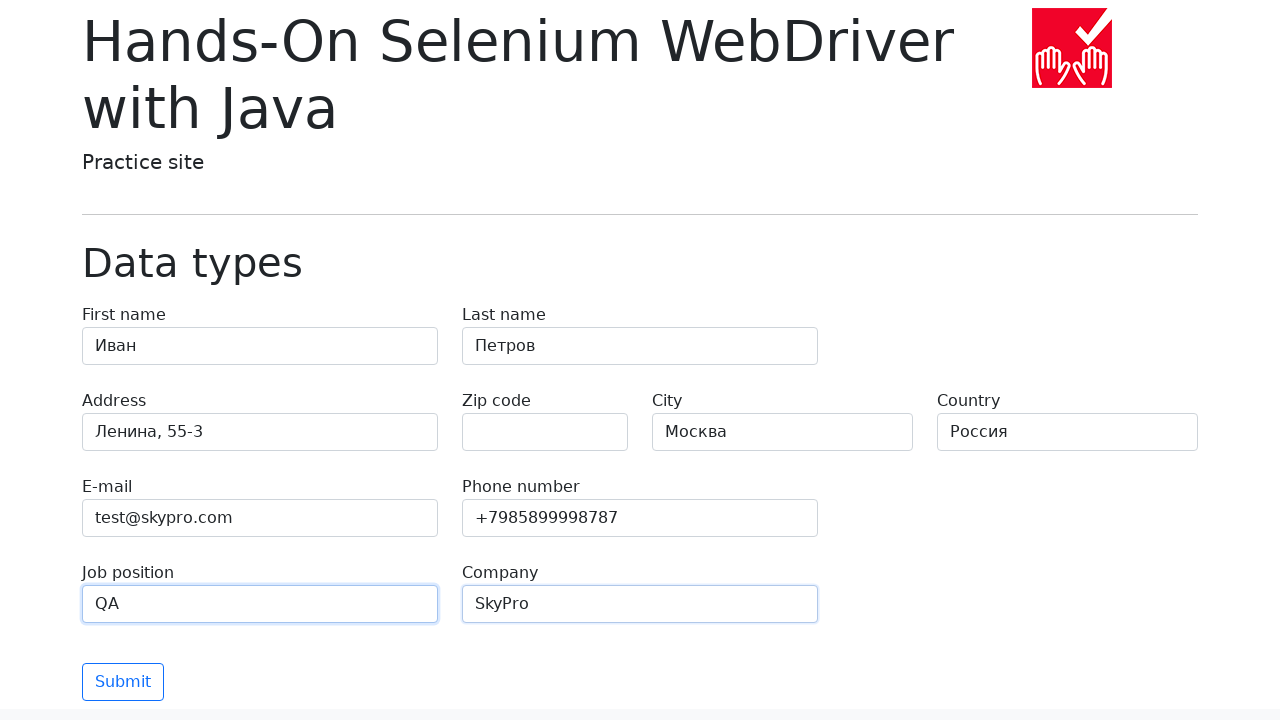

Clicked submit button to submit the form at (123, 682) on button[type='submit']
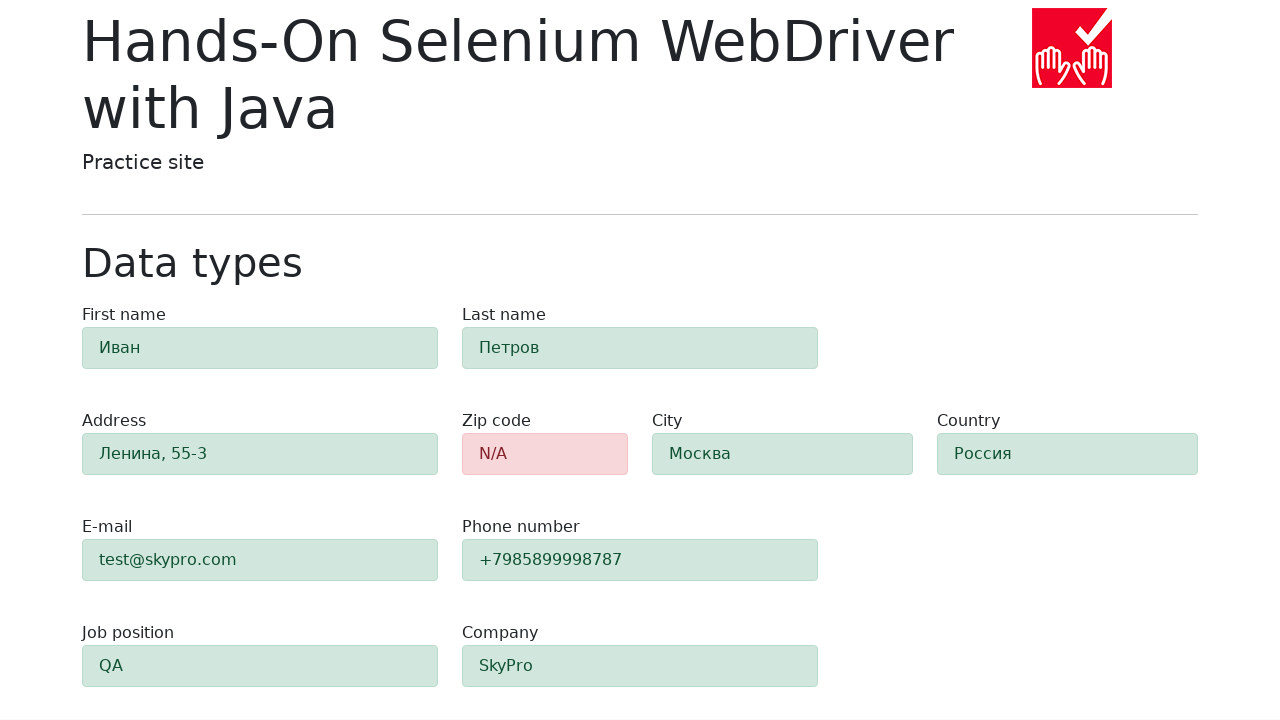

Form validation results appeared - alert displayed due to empty zip code
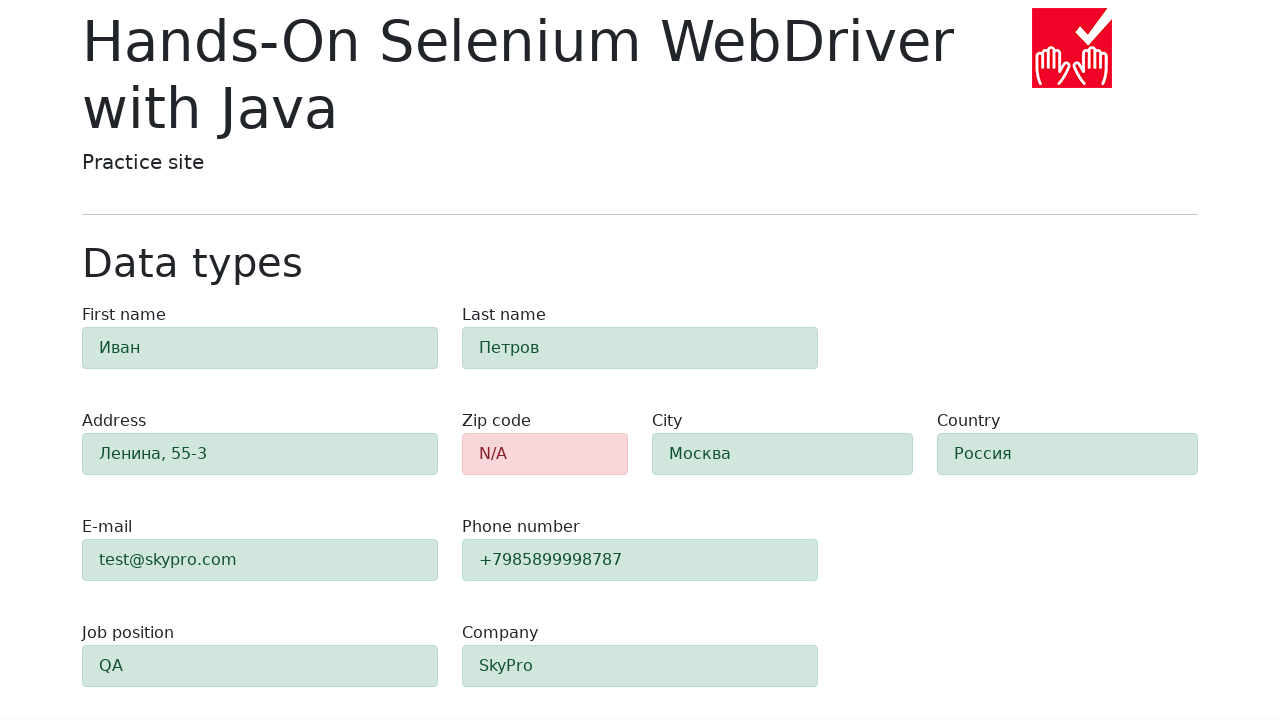

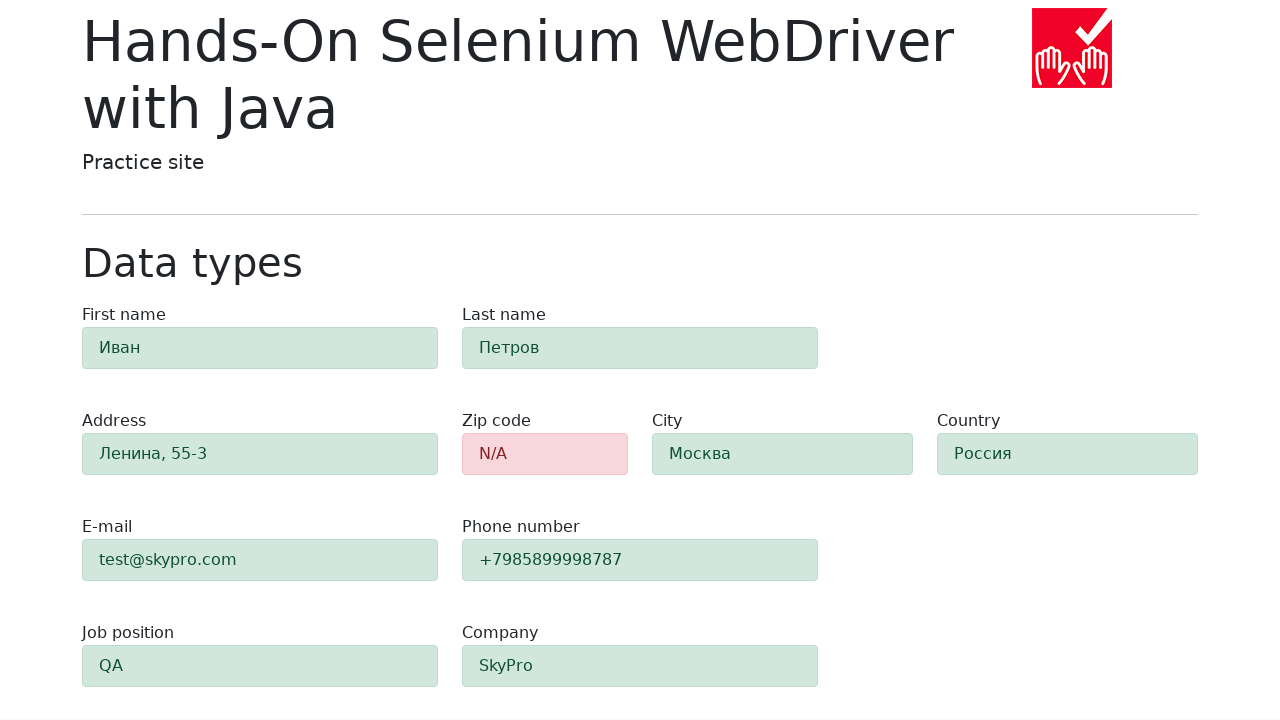